Tests invalid signup form submission by entering an invalid email format and submitting the form

Starting URL: https://normal-frontend.onrender.com/

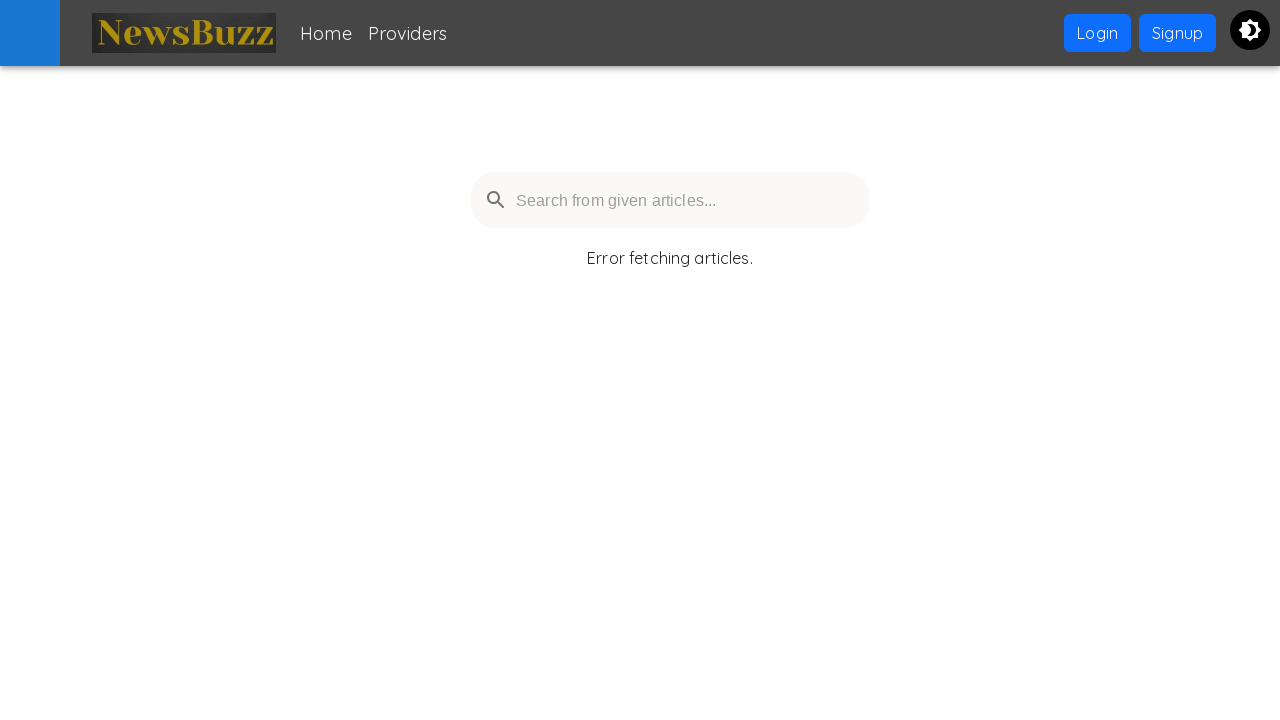

Clicked on Signup link at (1178, 33) on text=Signup
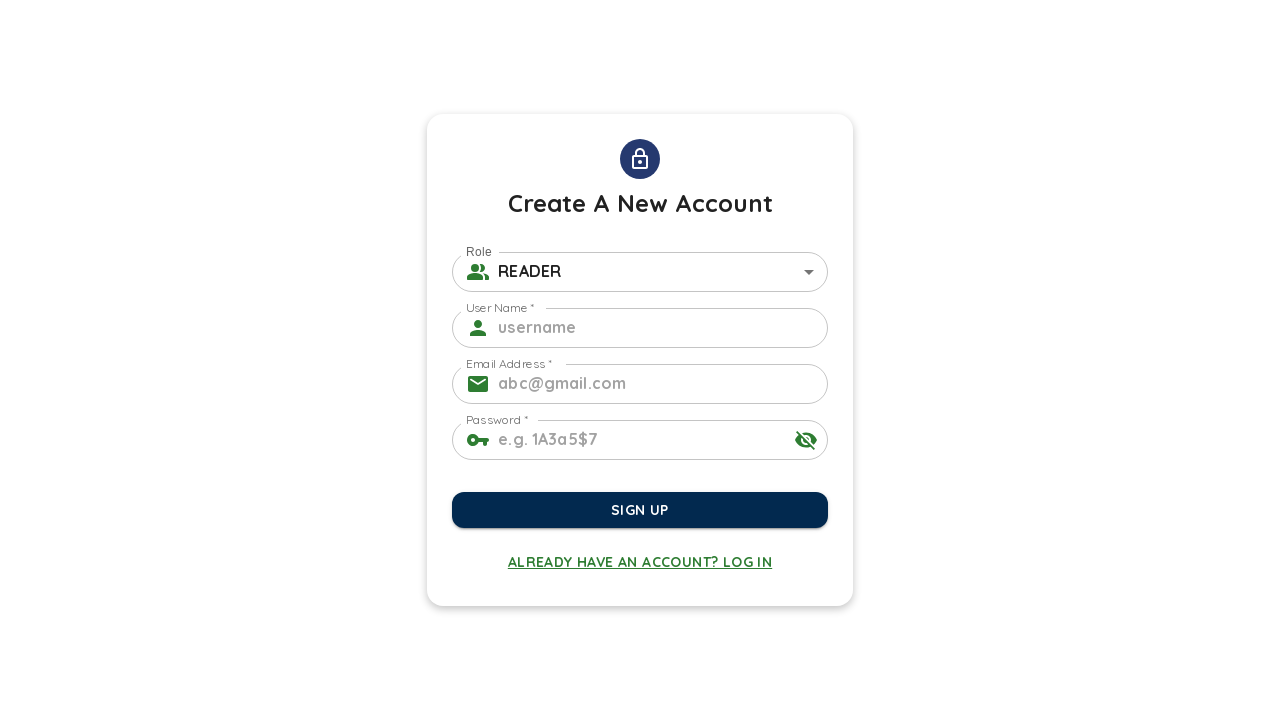

Clicked on username field at (663, 328) on #username
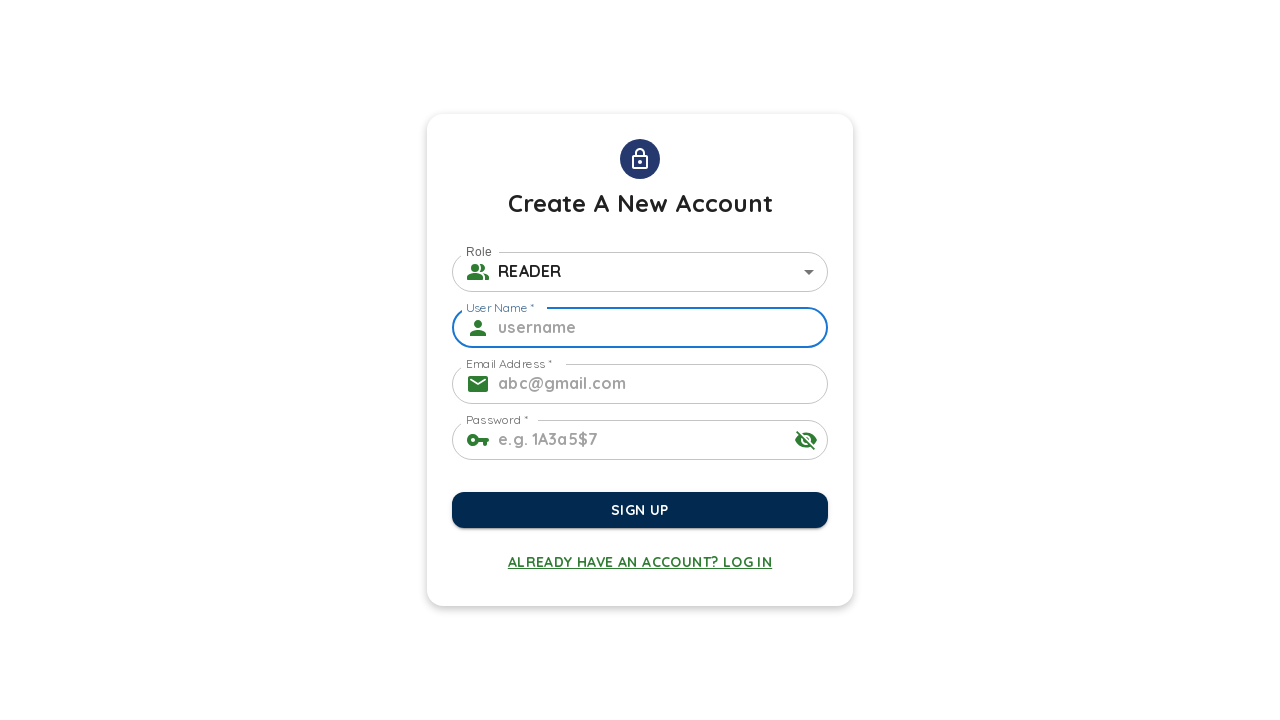

Filled username field with 'testuser456' on #username
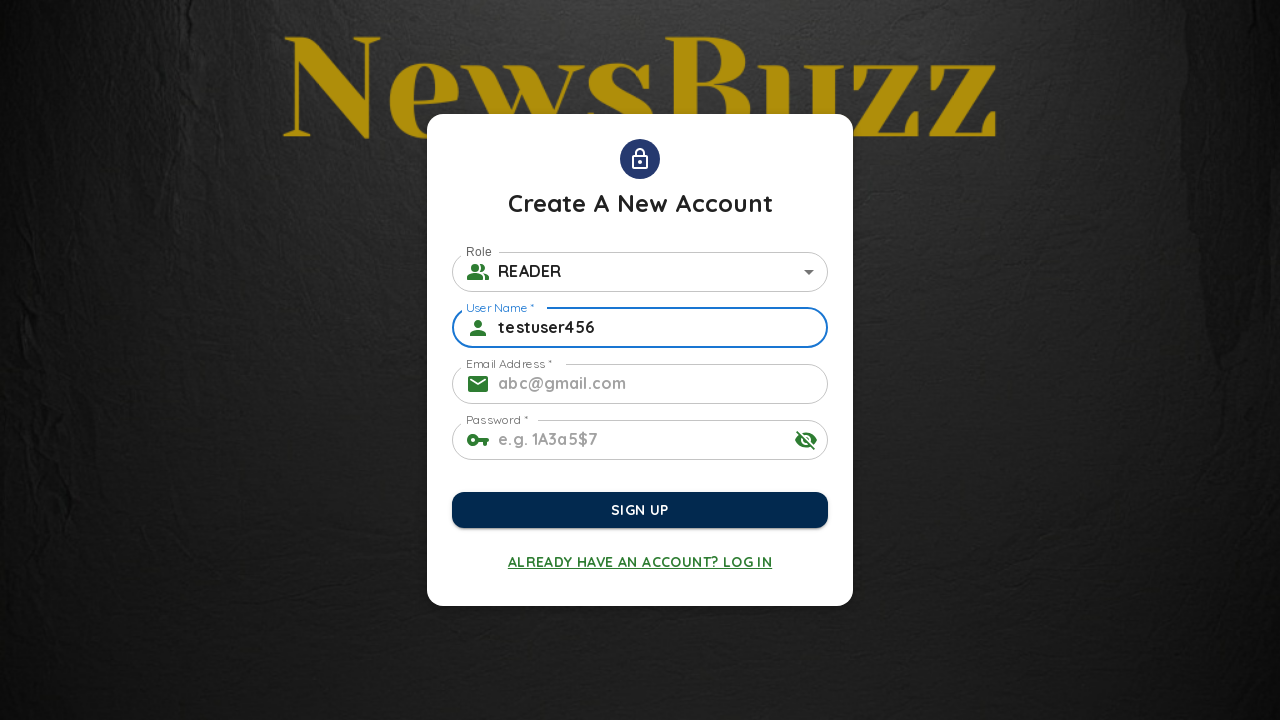

Clicked on email field at (663, 384) on #email
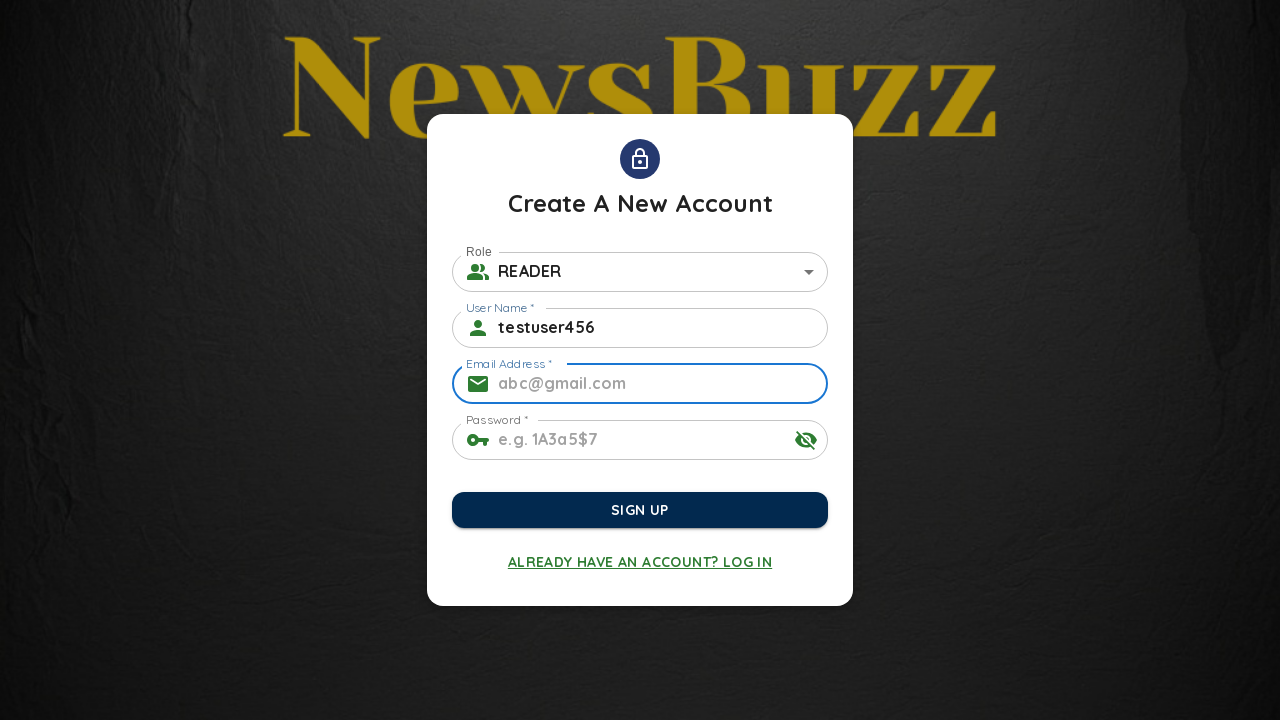

Filled email field with invalid format 'invalidemail123' (missing @ and domain) on #email
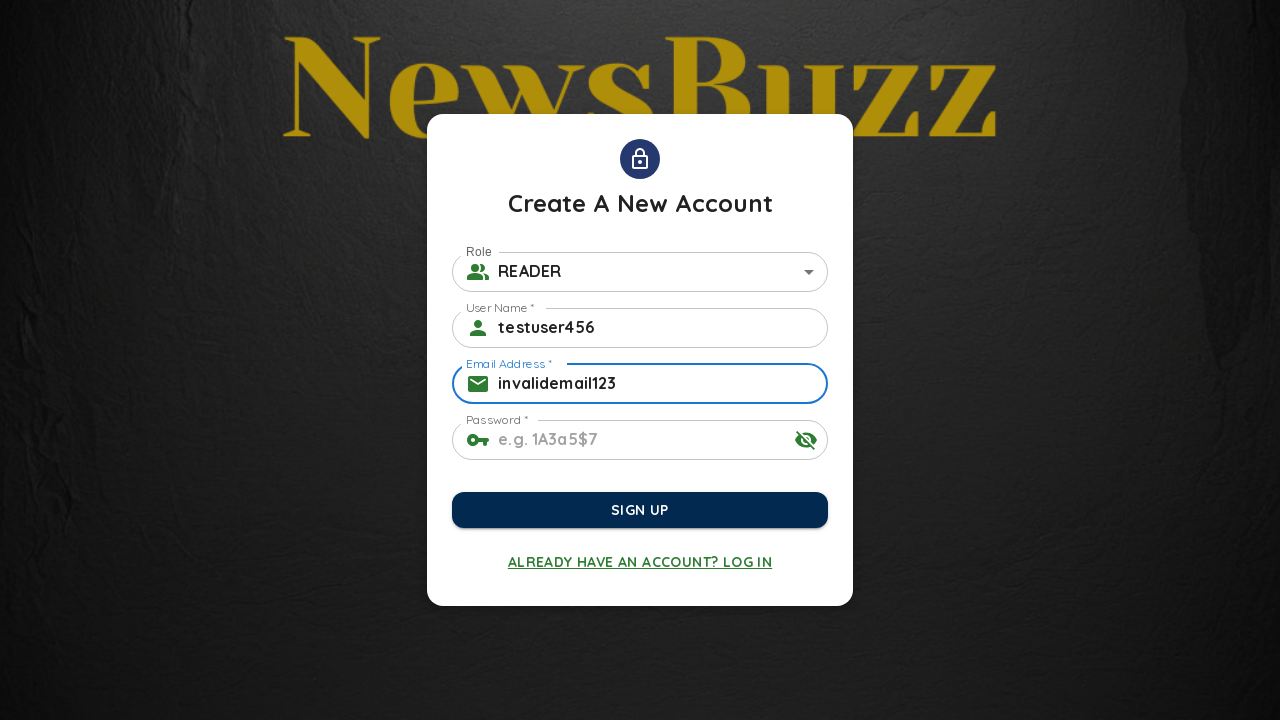

Clicked on password field at (638, 440) on #password
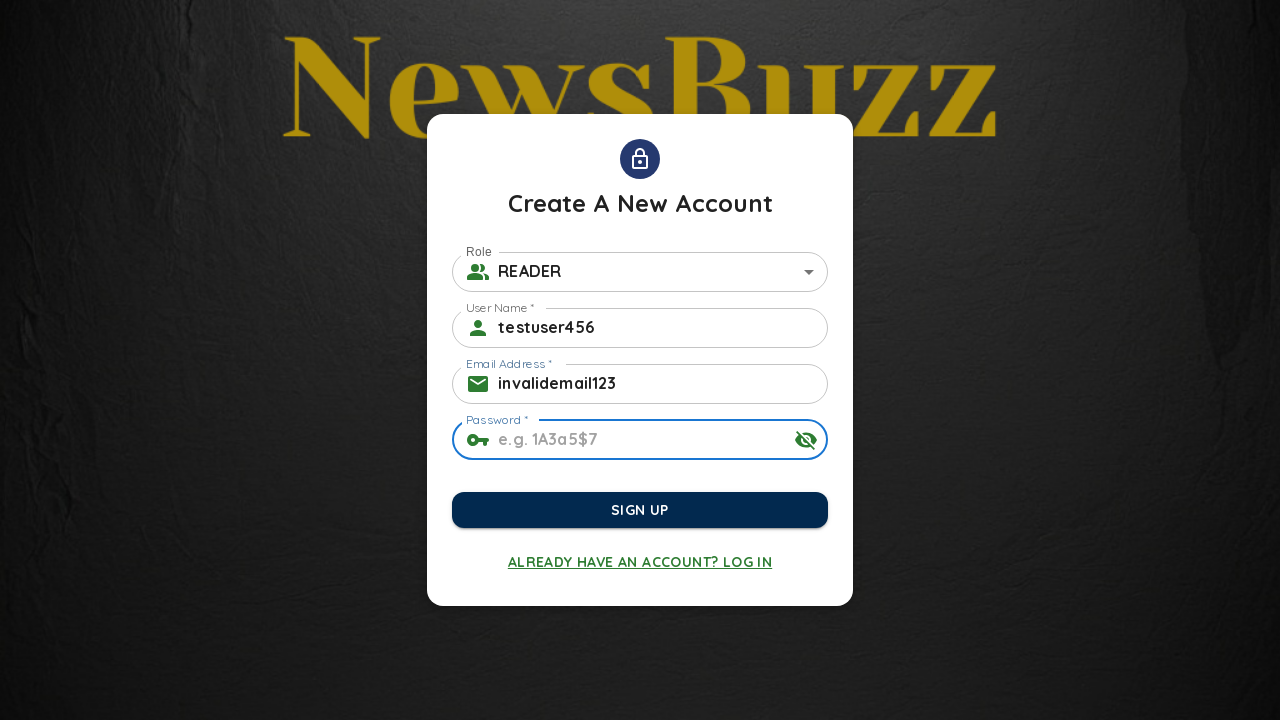

Filled password field with 'pass789' on #password
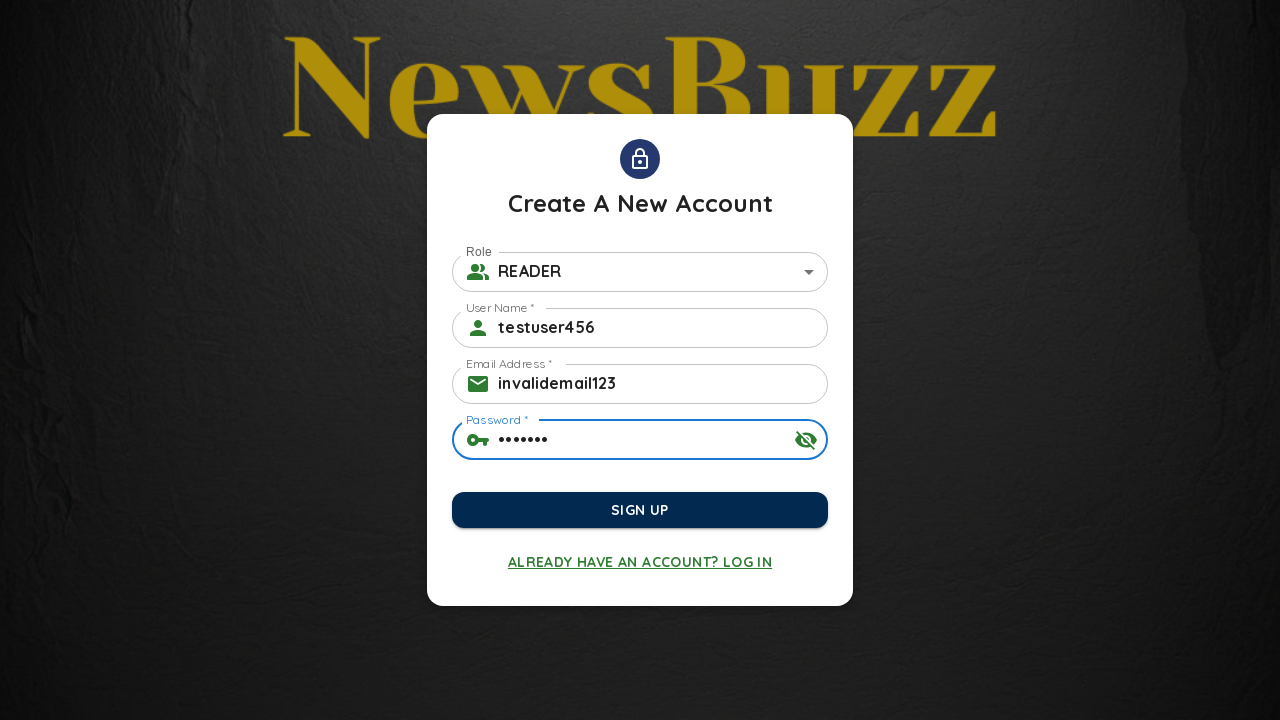

Clicked submit button to attempt form submission with invalid email at (640, 510) on .MuiButton-contained
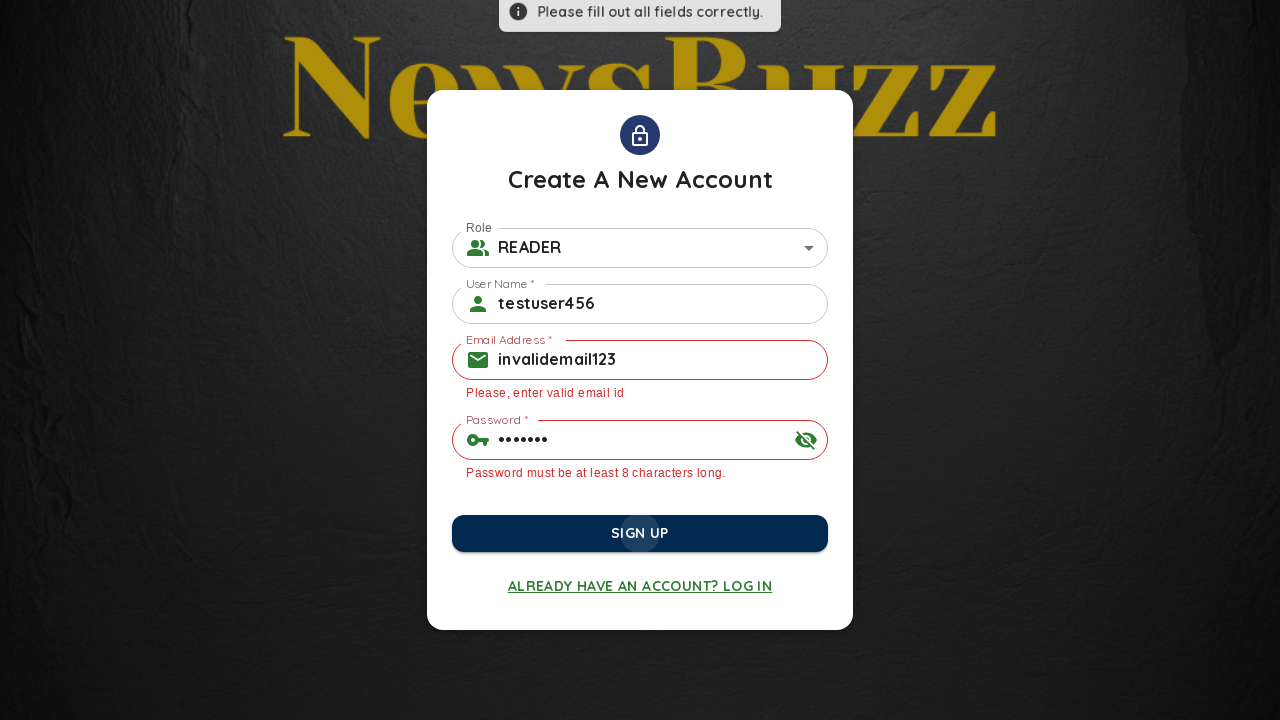

Waited 1 second for validation messages to appear
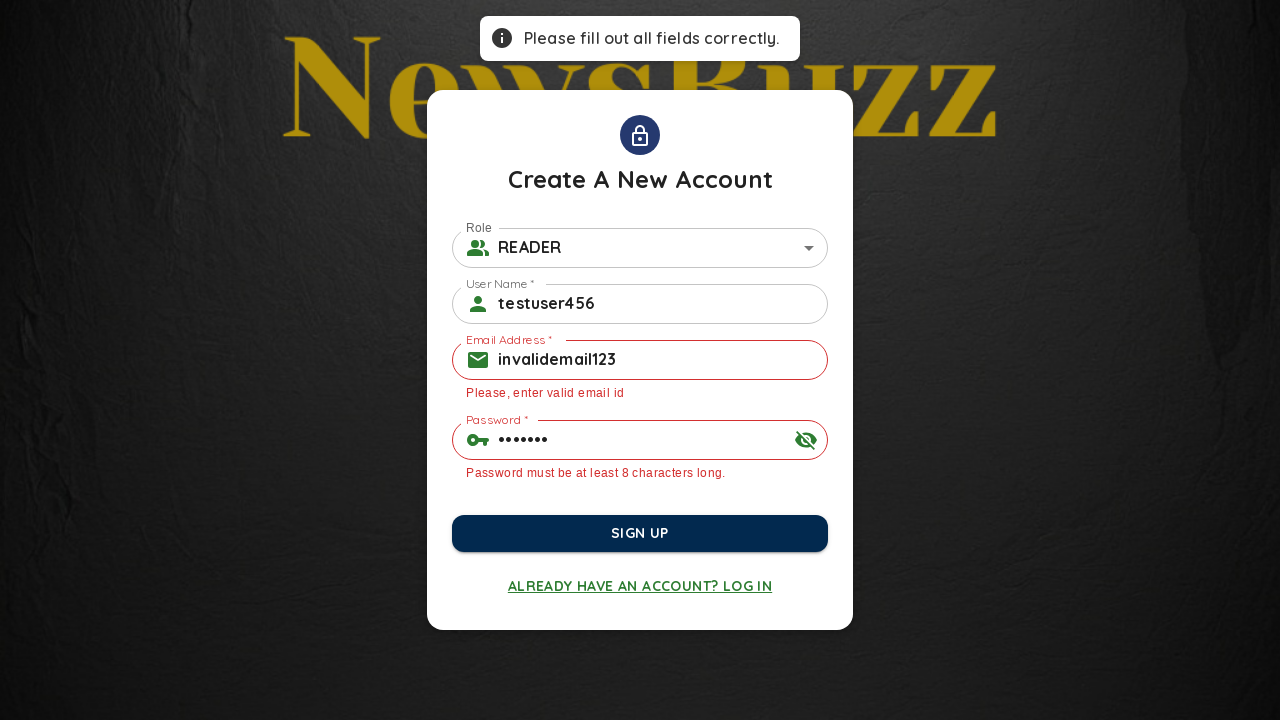

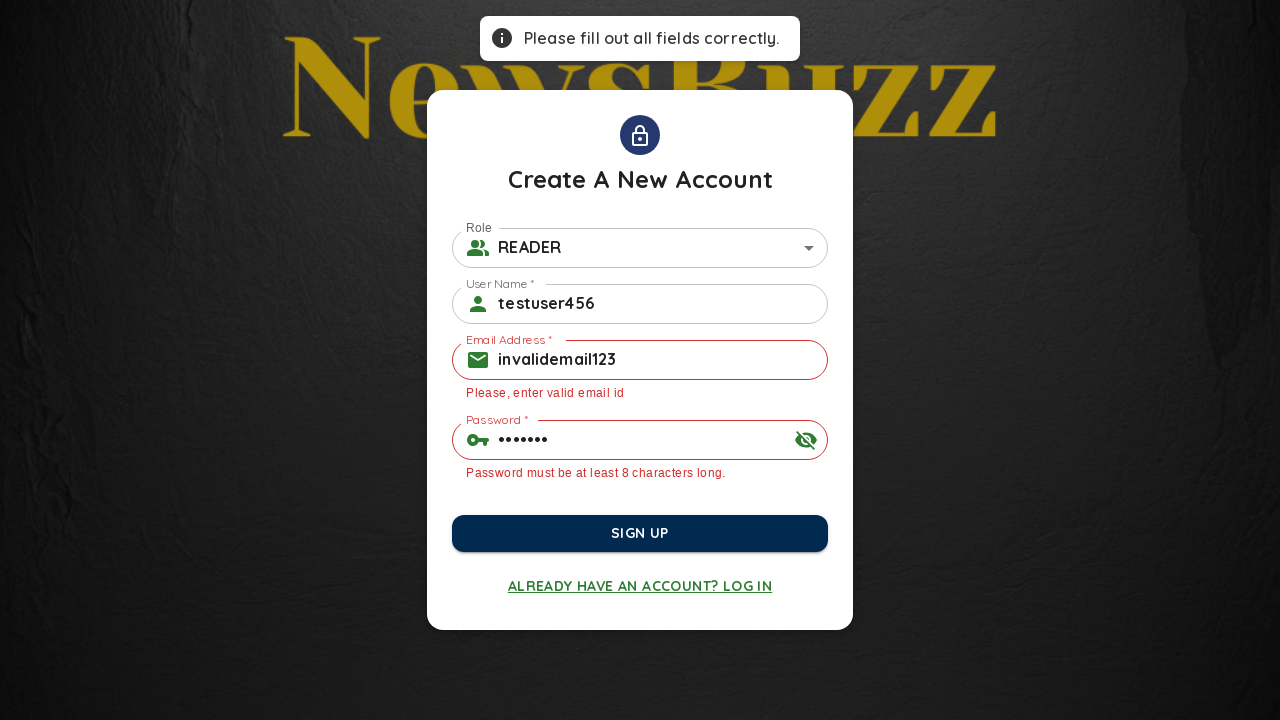